Tests finding and clicking elements by class attribute, navigates to the Class Attribute page, handles a dialog, and clicks buttons

Starting URL: http://www.uitestingplayground.com/

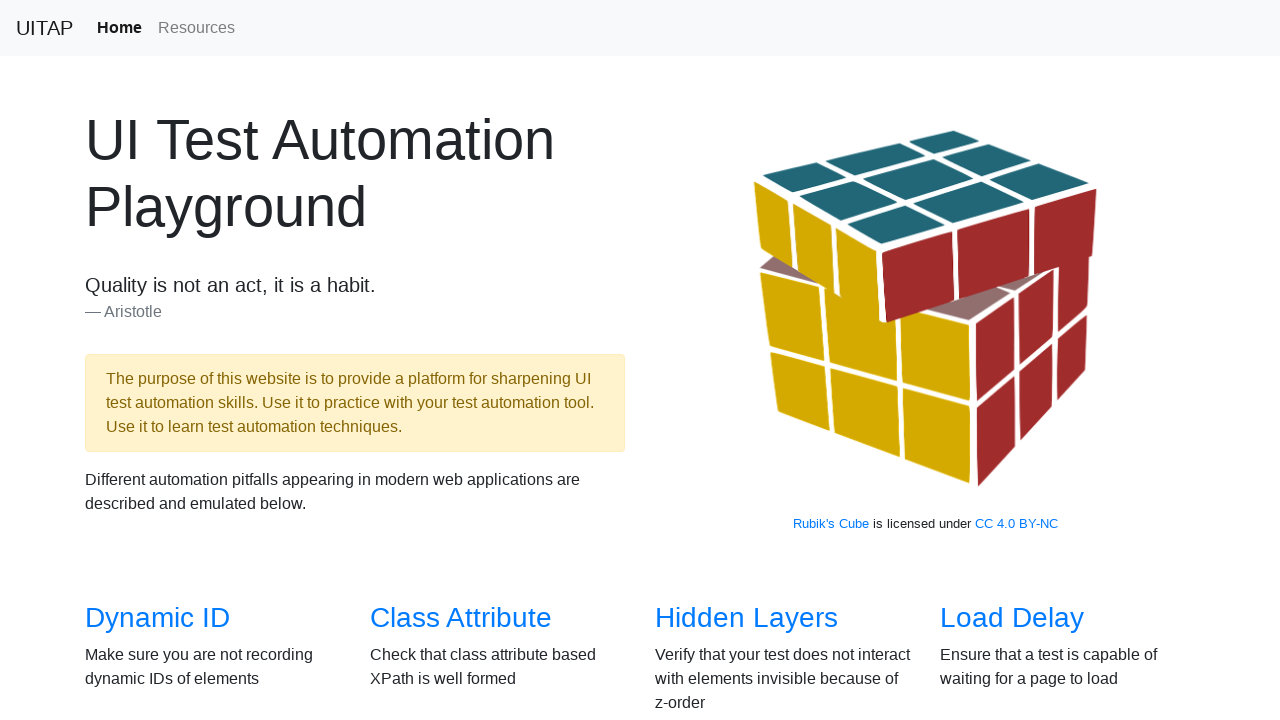

Clicked Class Attribute link from homepage at (461, 618) on a[href='/classattr']
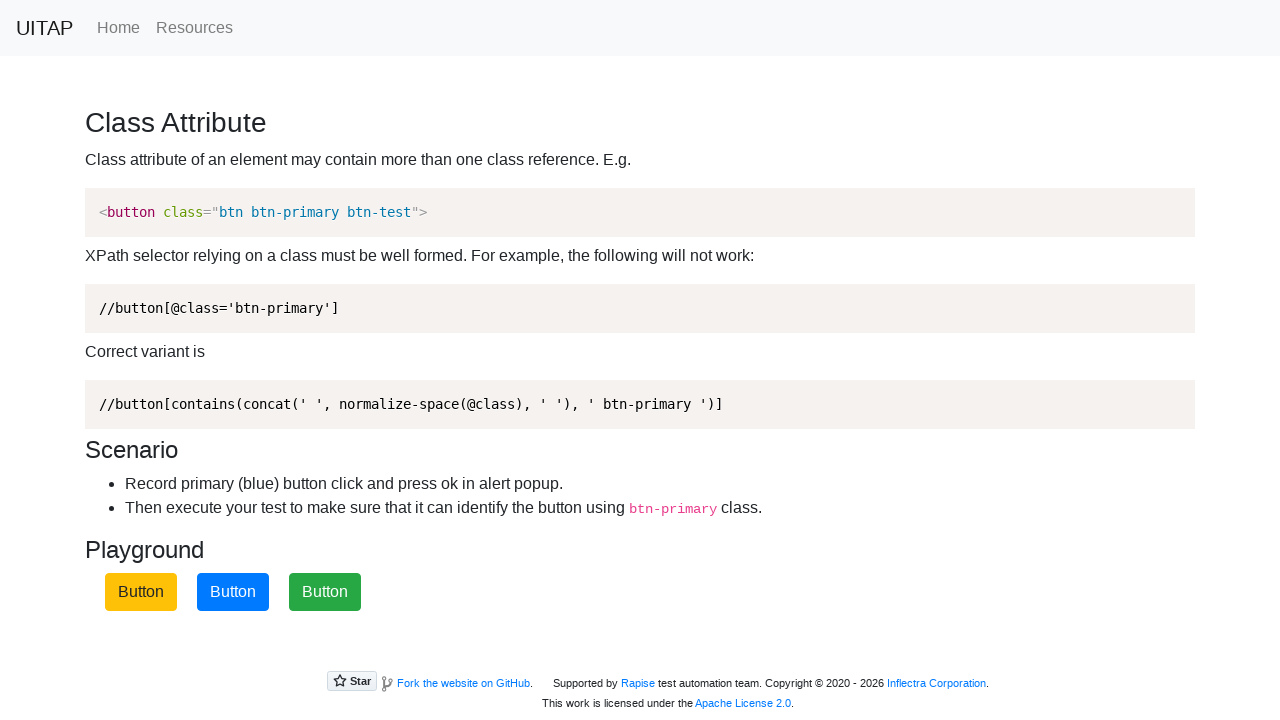

Navigated to Class Attribute page
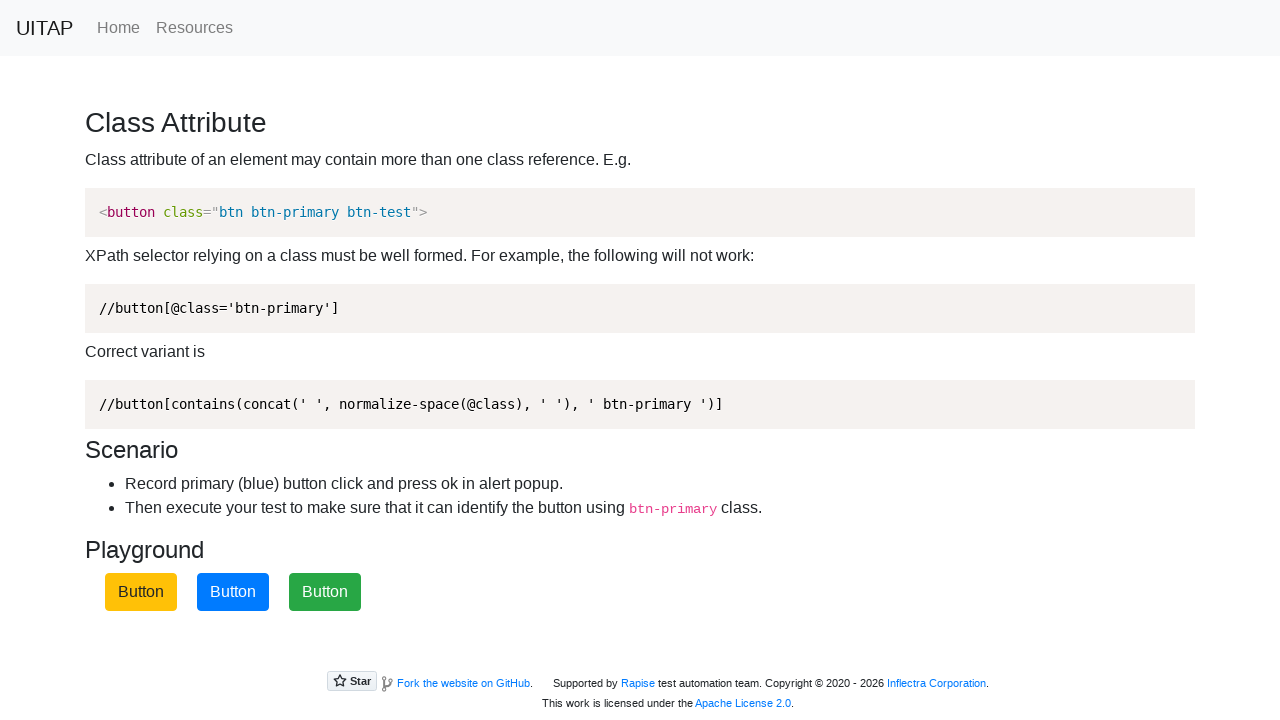

Set up dialog handler to accept alerts
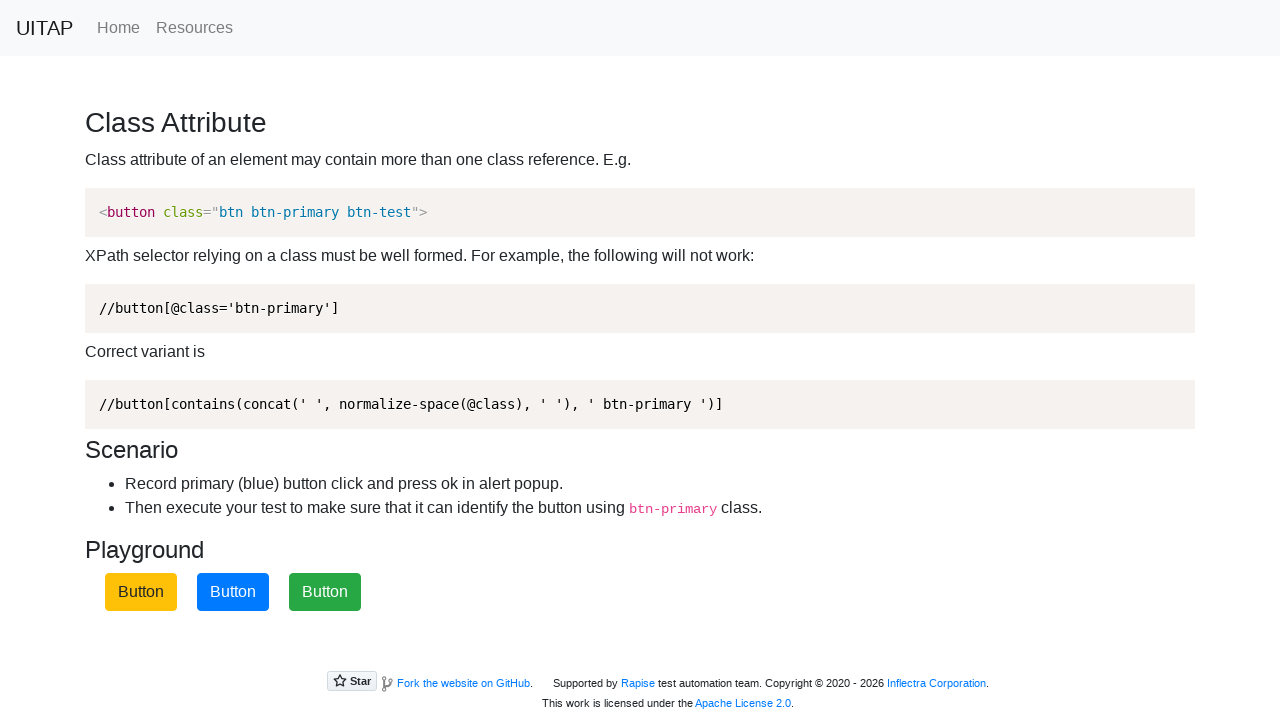

Clicked primary button which triggered an alert at (233, 592) on button.btn-primary
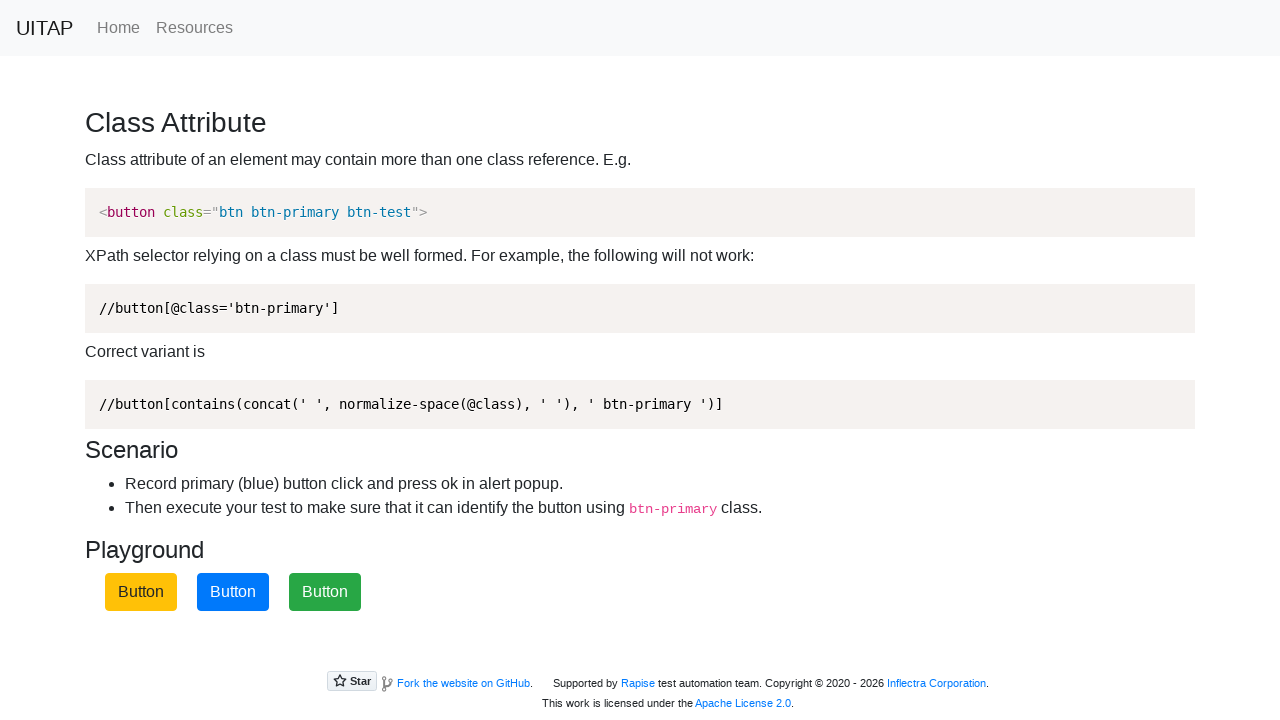

Clicked blue primary button at (233, 592) on button.btn-primary
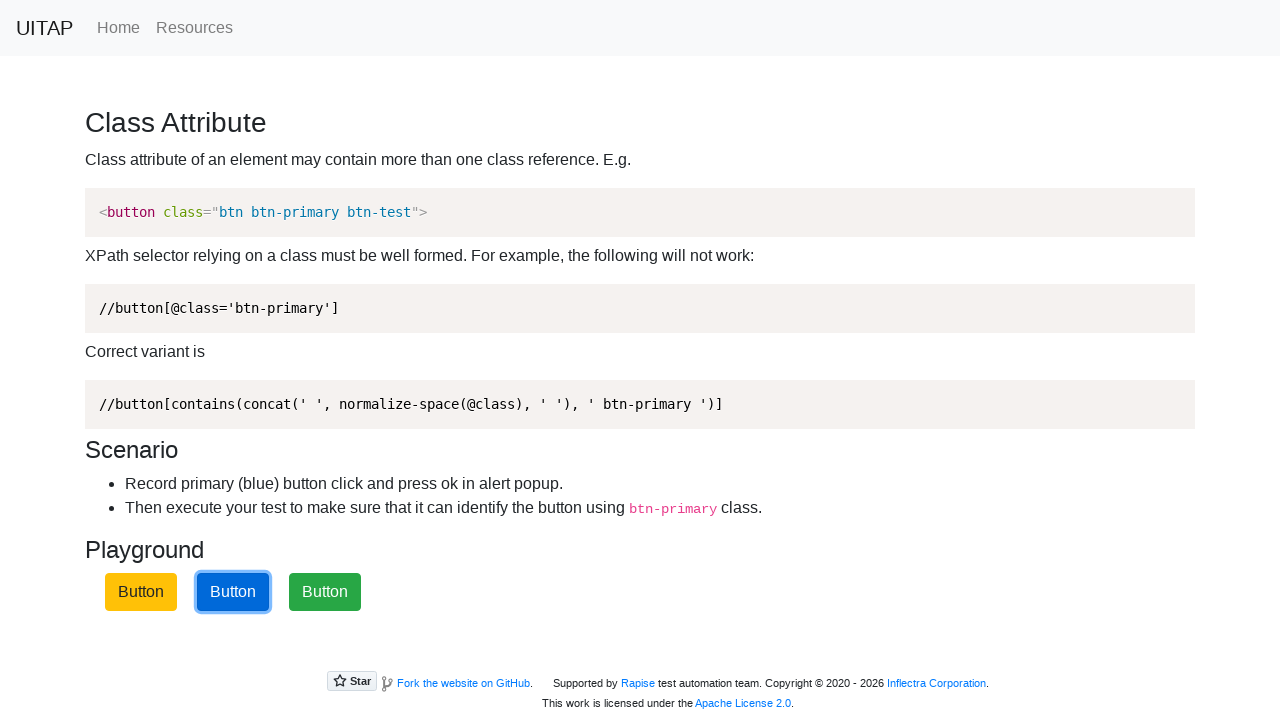

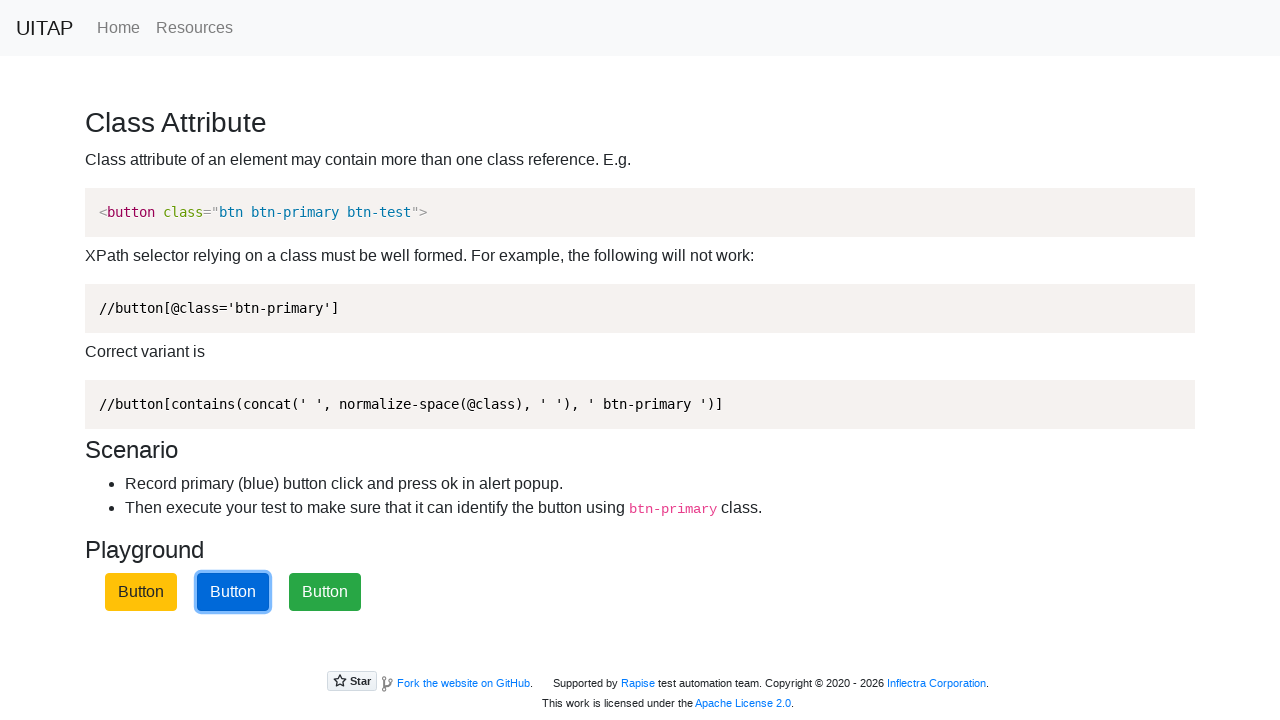